Tests the complete flight booking flow on BlazeDemo by selecting departure and destination cities, choosing a flight, filling in passenger details and payment information, and completing the purchase.

Starting URL: https://blazedemo.com/

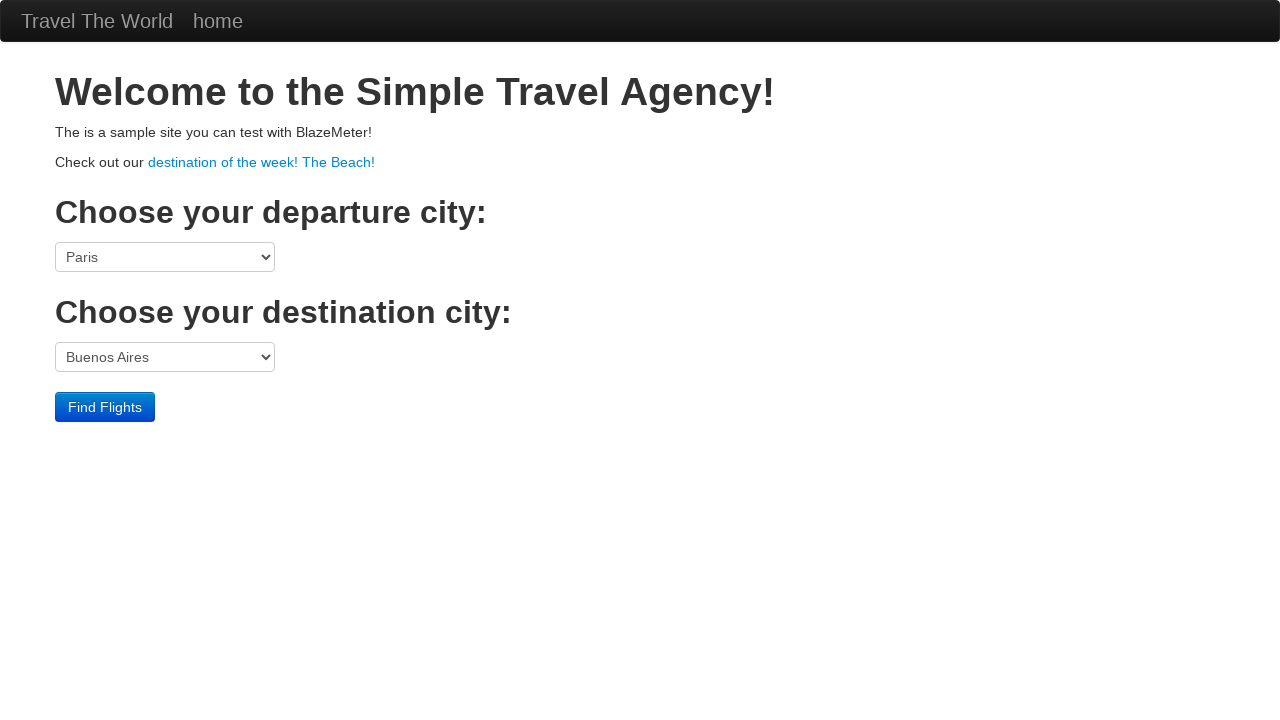

Selected Philadelphia as departure city on select[name='fromPort']
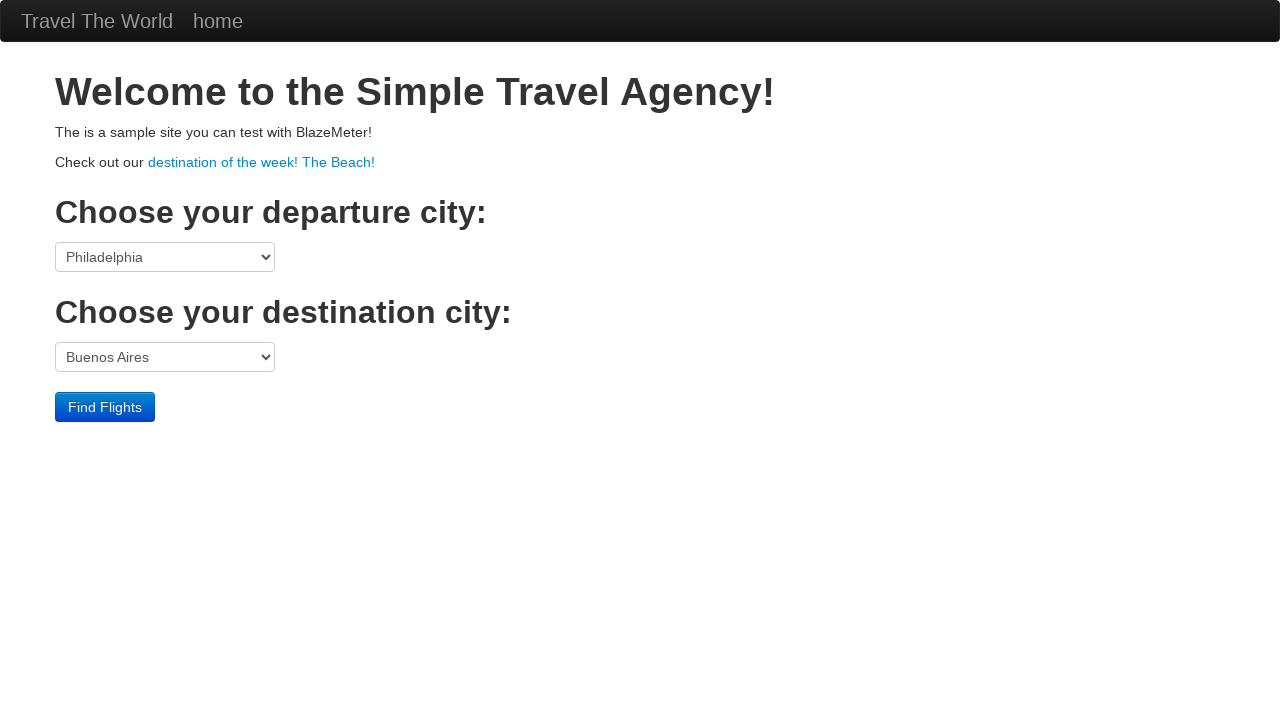

Selected Rome as destination city on select[name='toPort']
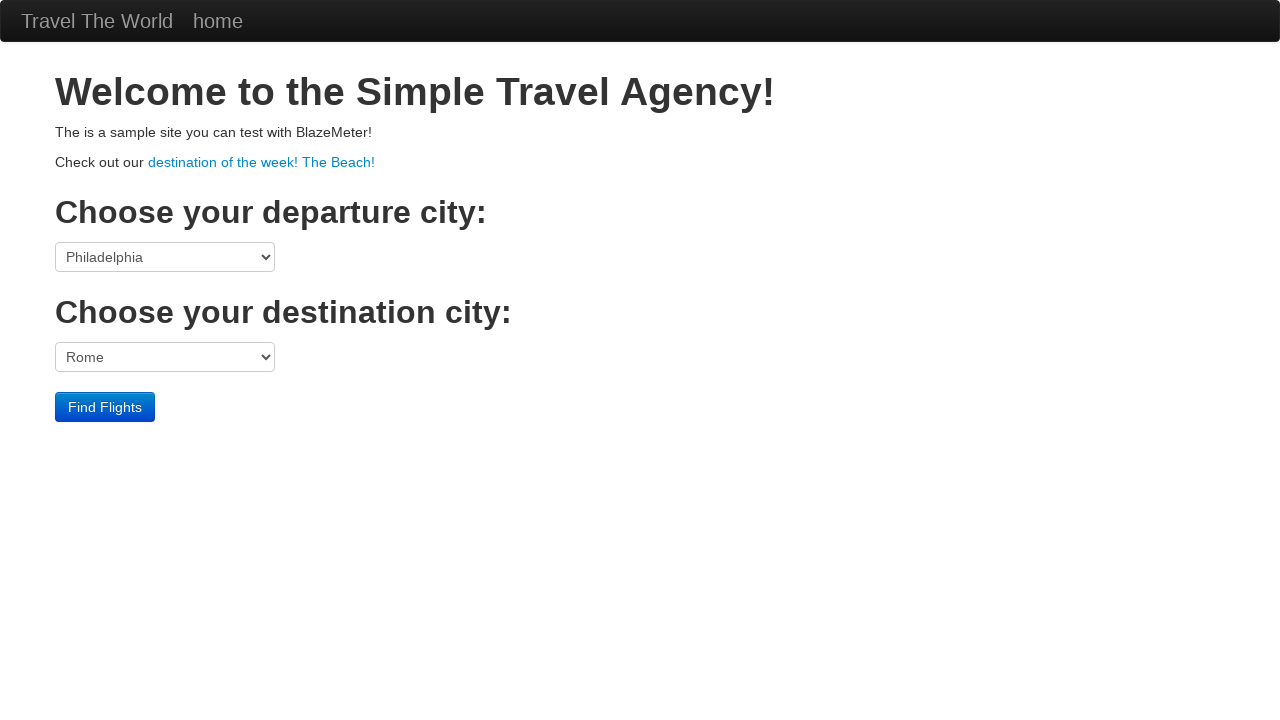

Clicked Find Flights button at (105, 407) on input.btn.btn-primary
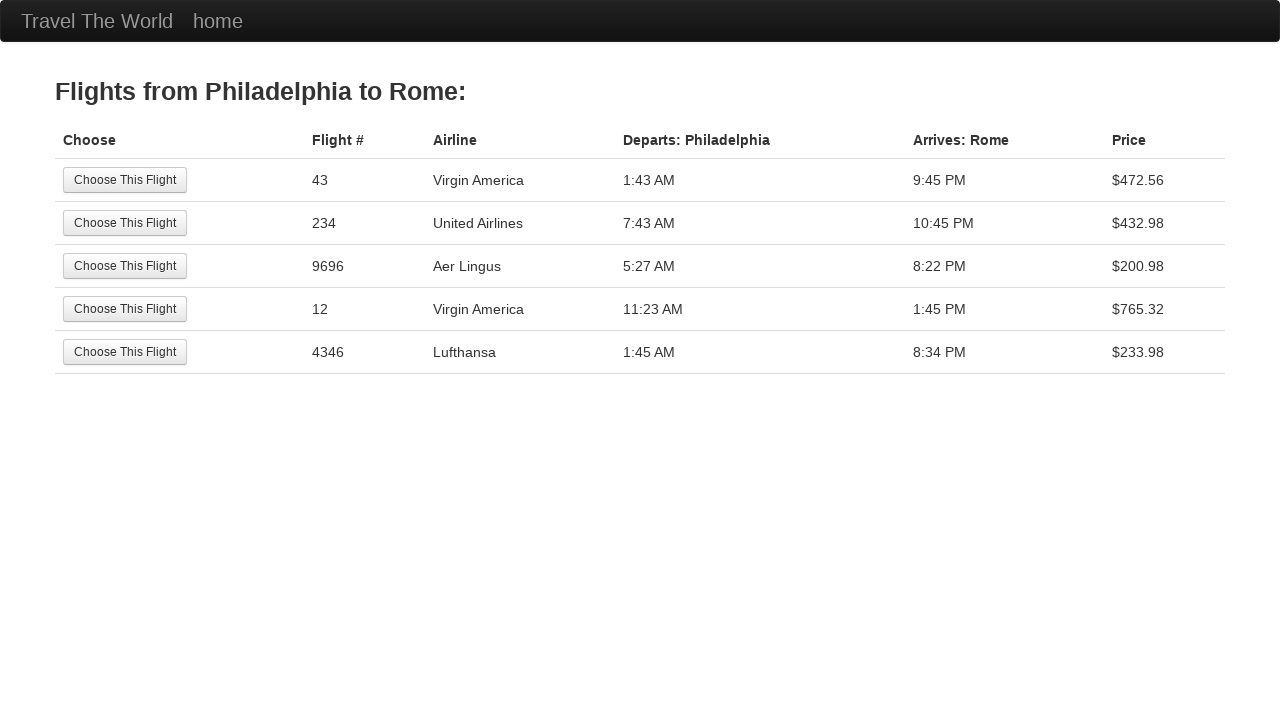

Selected the 5th flight option at (125, 352) on (//input[@type='submit'])[5]
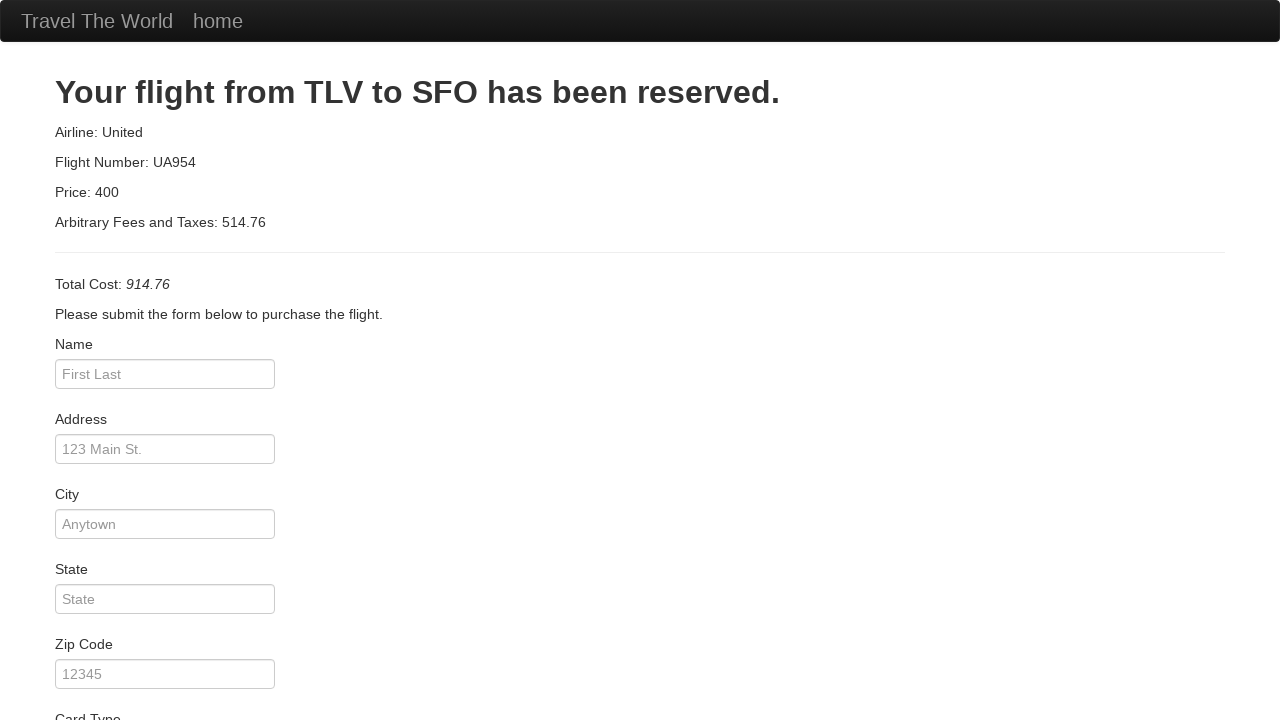

Filled in passenger name 'Rajesh' on input#inputName
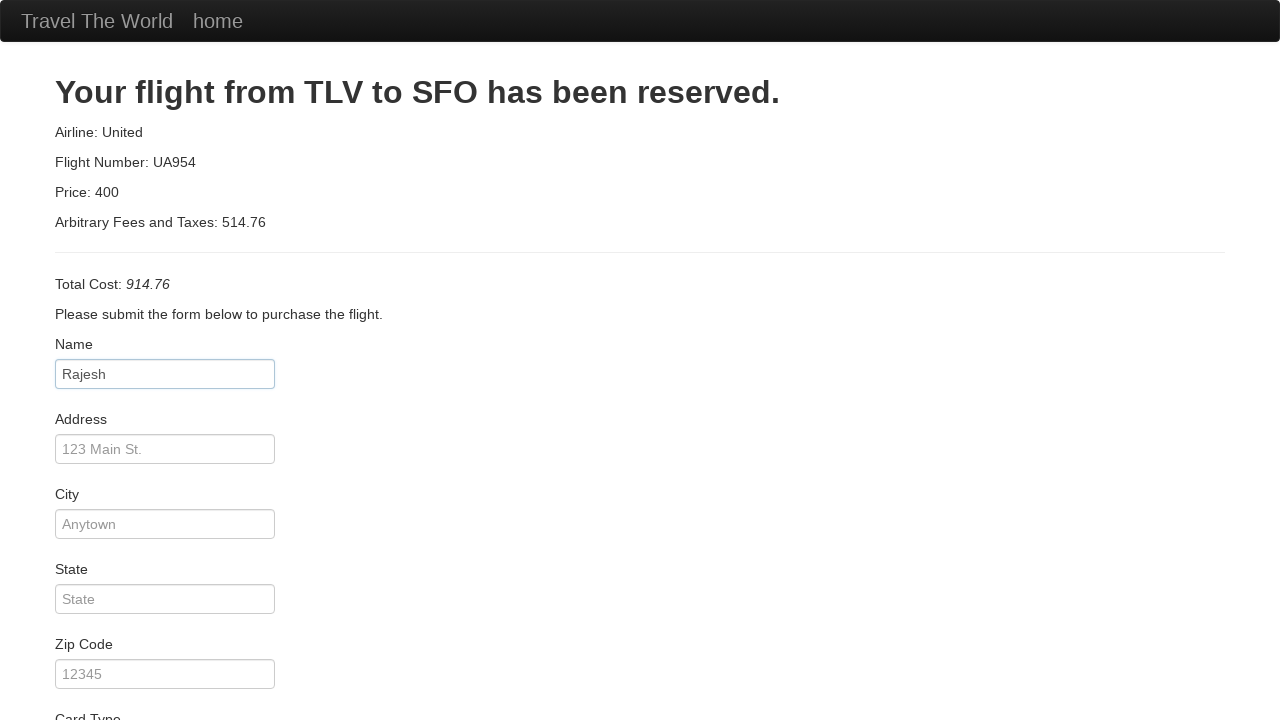

Filled in address 'hyd' on input[name='address']
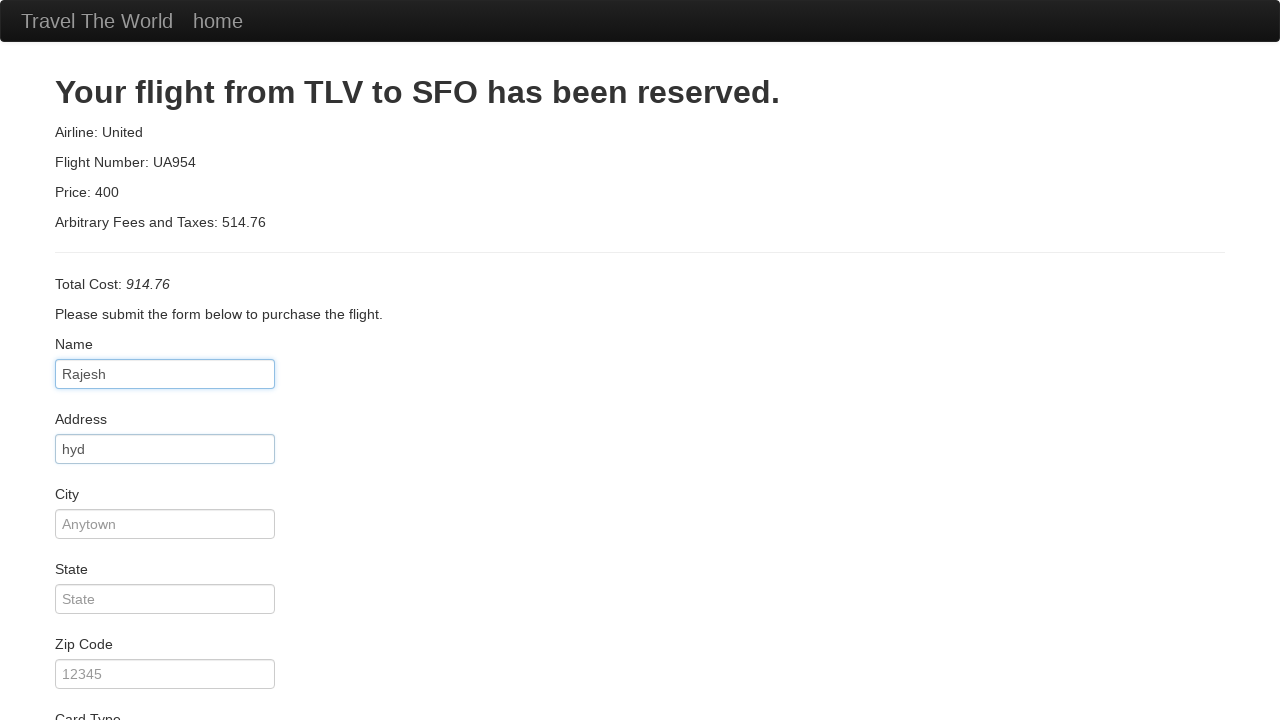

Filled in city 'hyderabad' on input#city
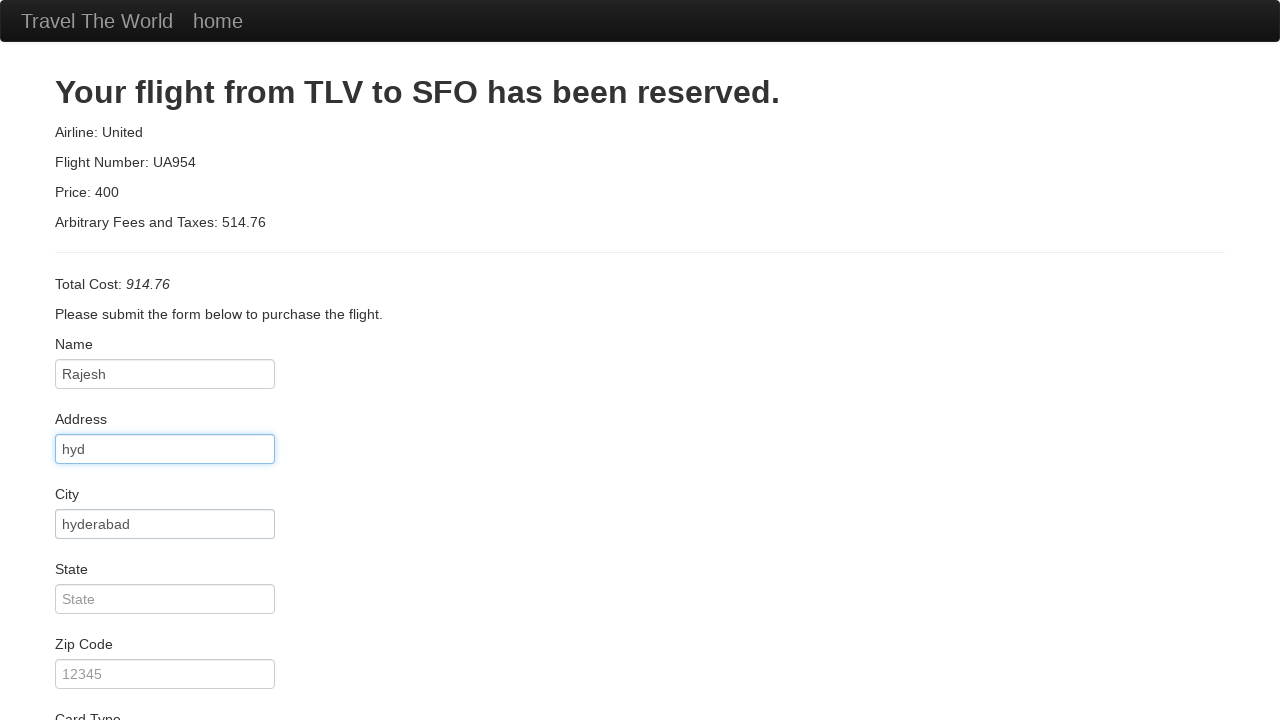

Filled in state 'telangana' on input#state
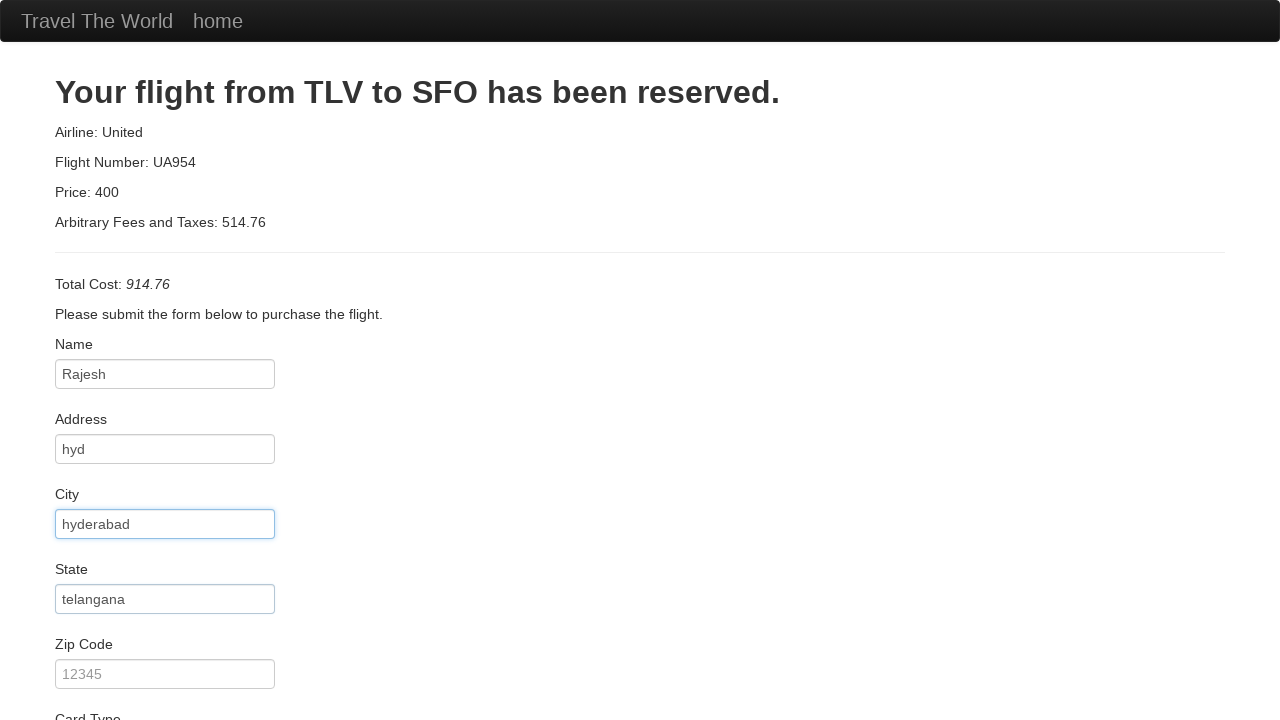

Filled in zip code '123456' on input[name='zipCode']
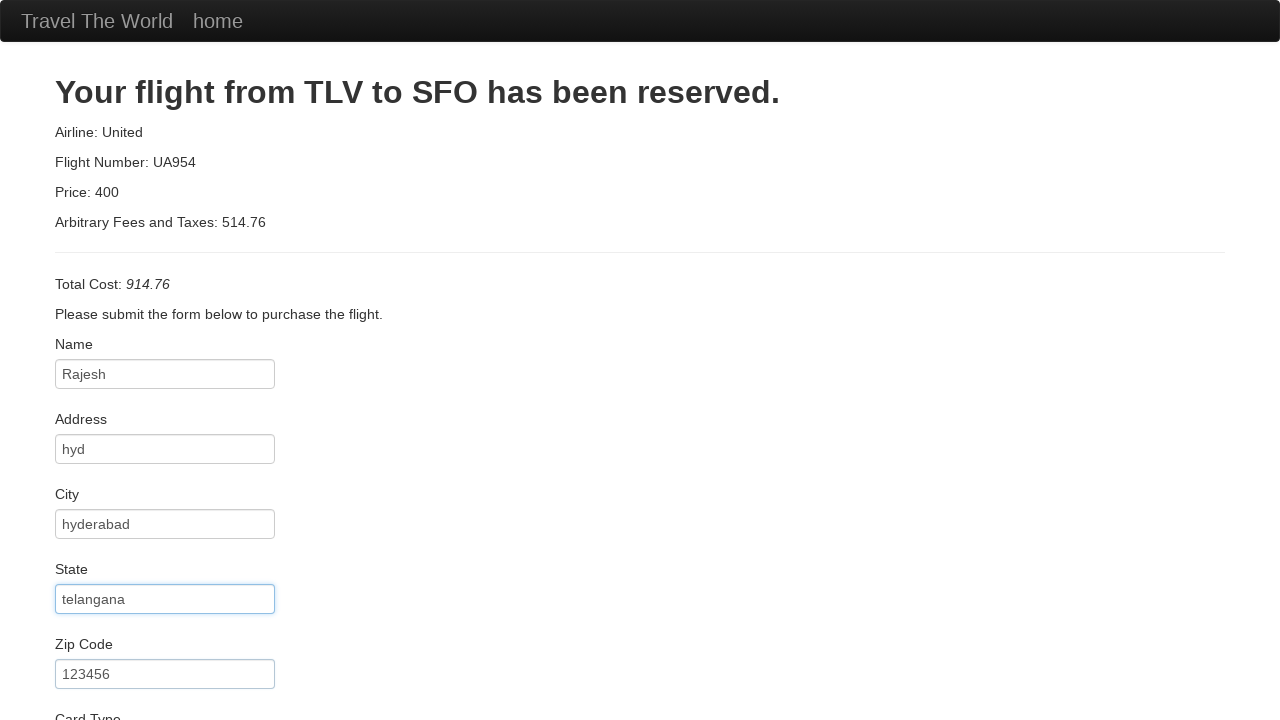

Selected Diners Club as card type on select#cardType
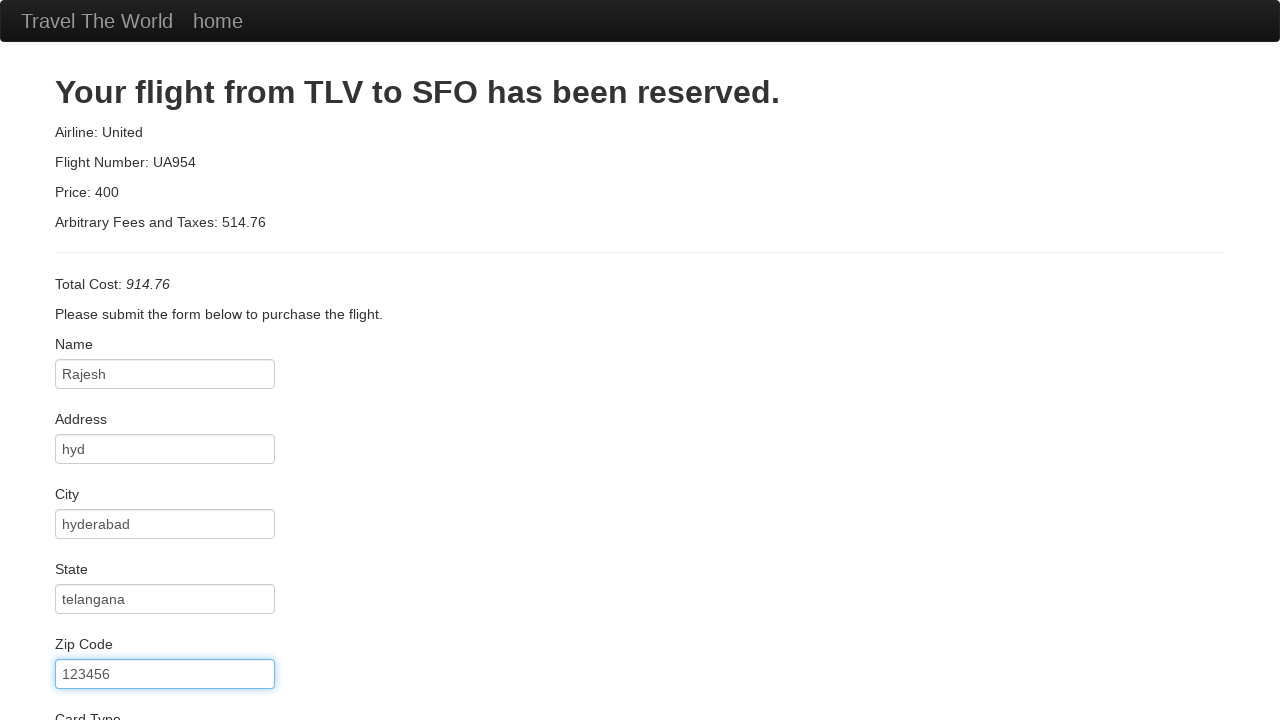

Filled in credit card number on input[name='creditCardNumber']
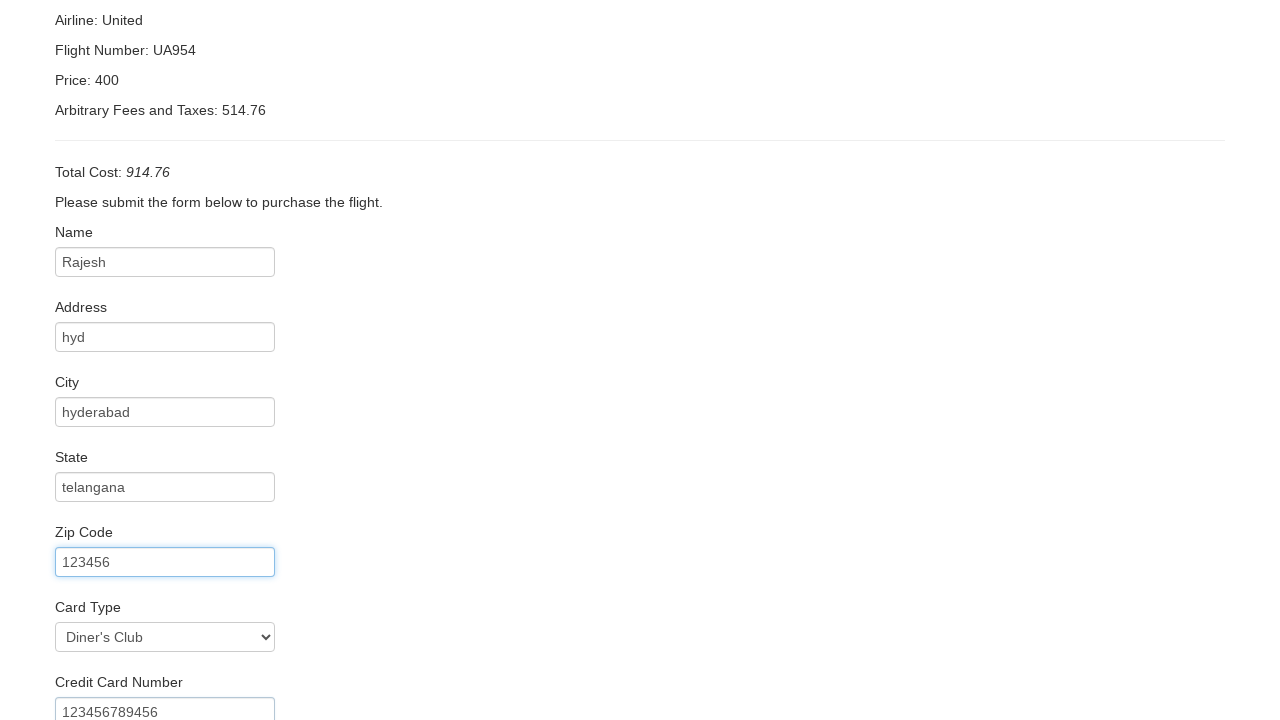

Filled in credit card month '12' on input#creditCardMonth
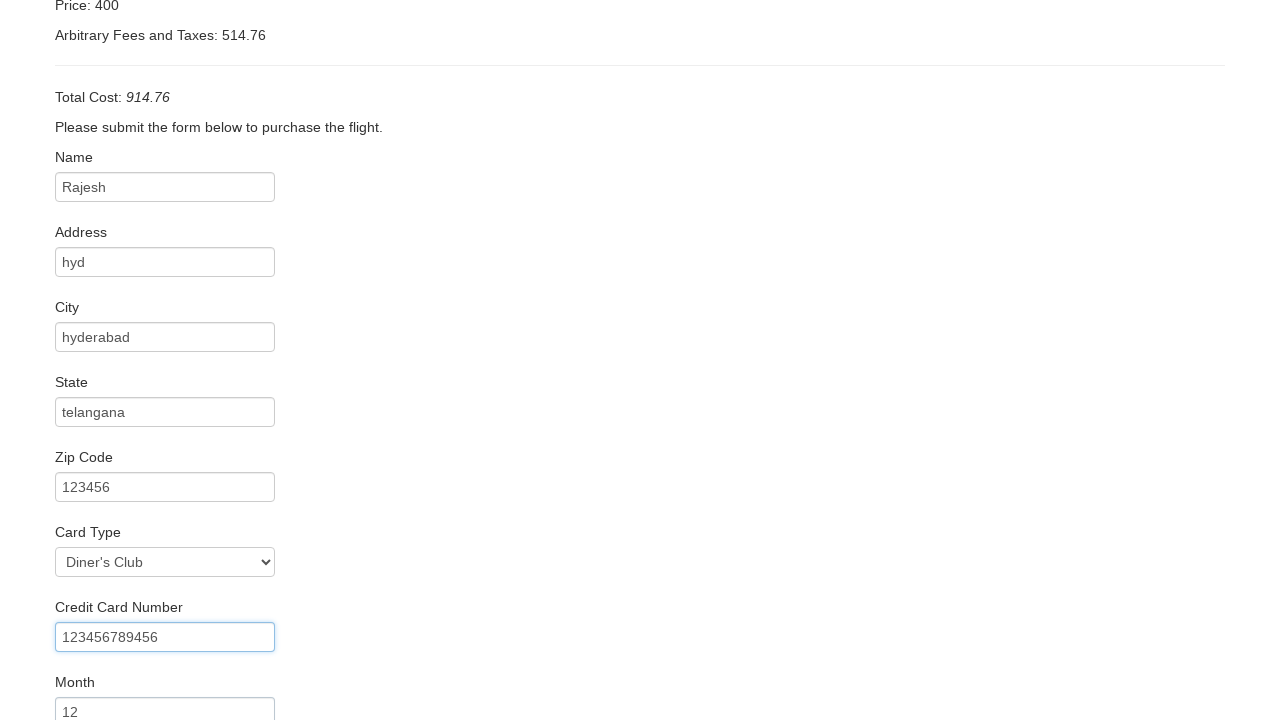

Filled in credit card year '2025' on input#creditCardYear
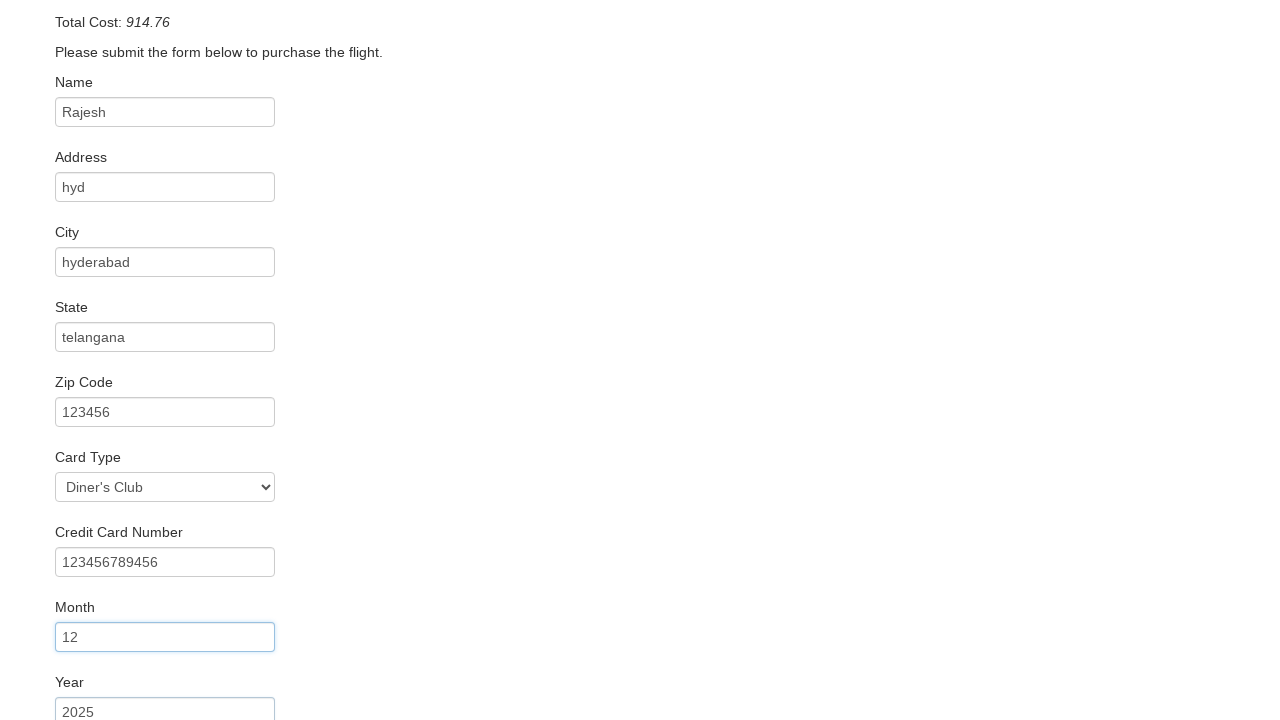

Filled in name on card 'raj' on input#nameOnCard
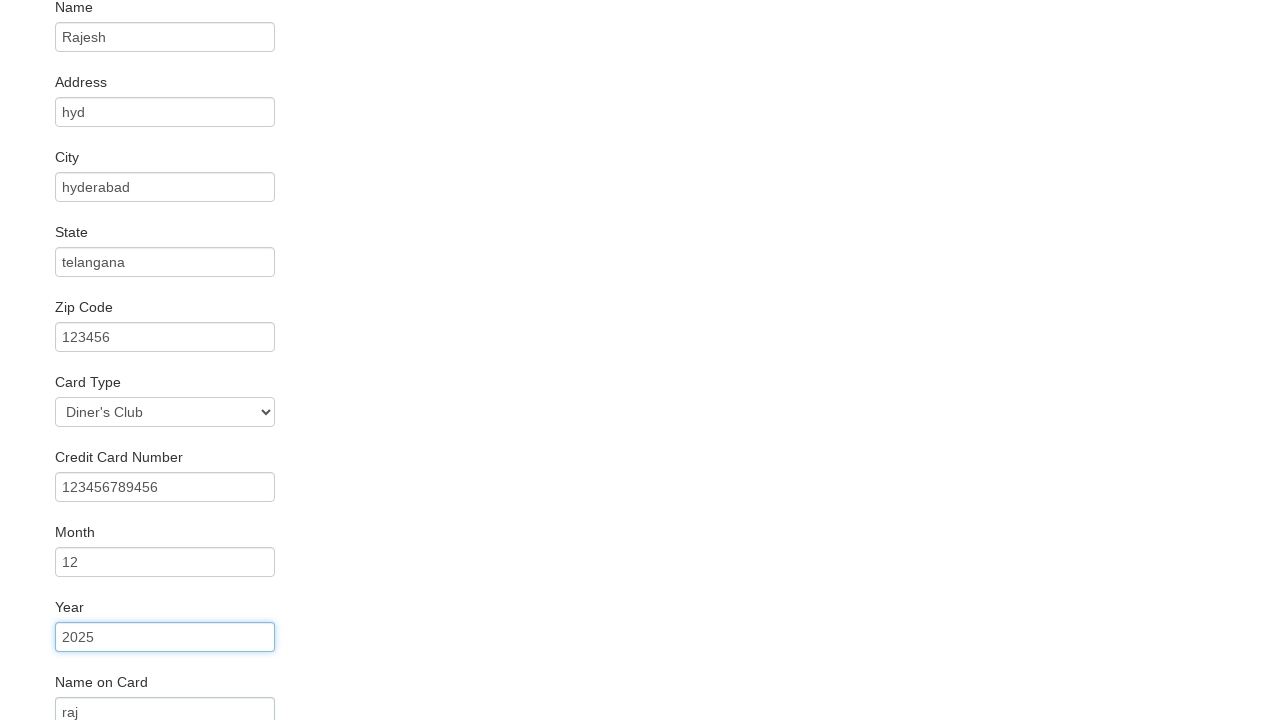

Clicked Purchase Flight button to complete booking at (118, 685) on input[type='submit']
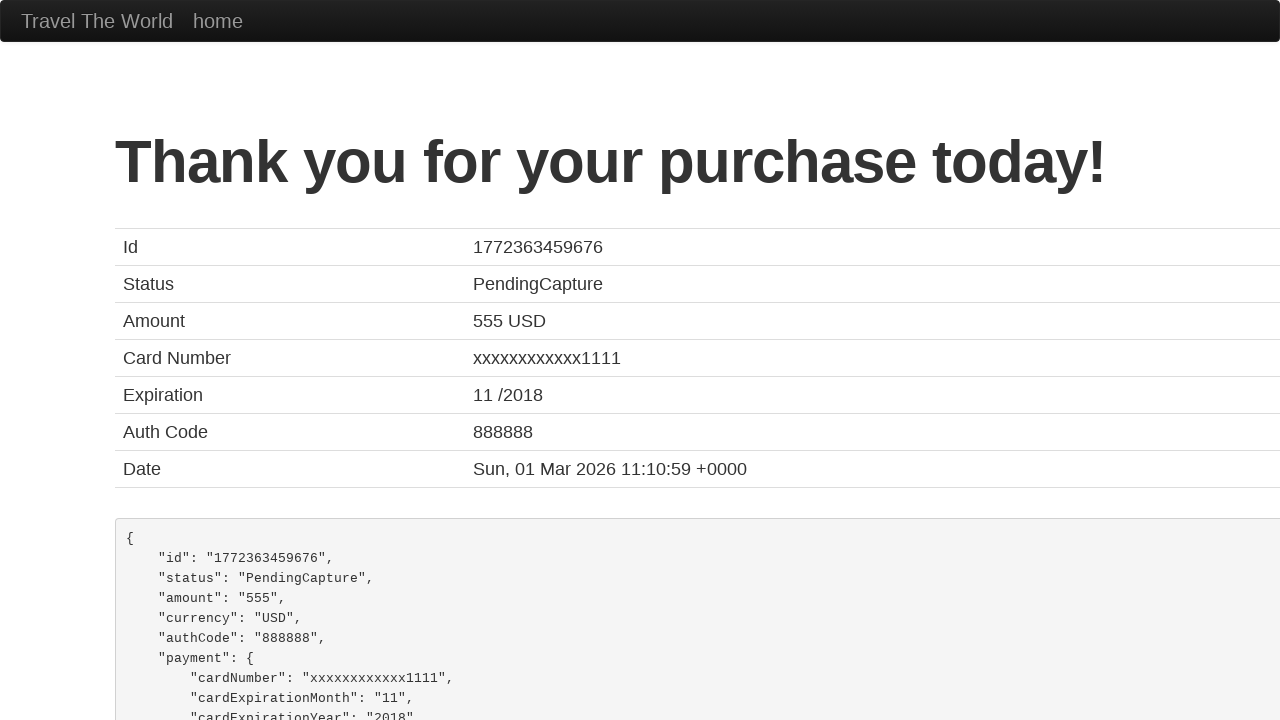

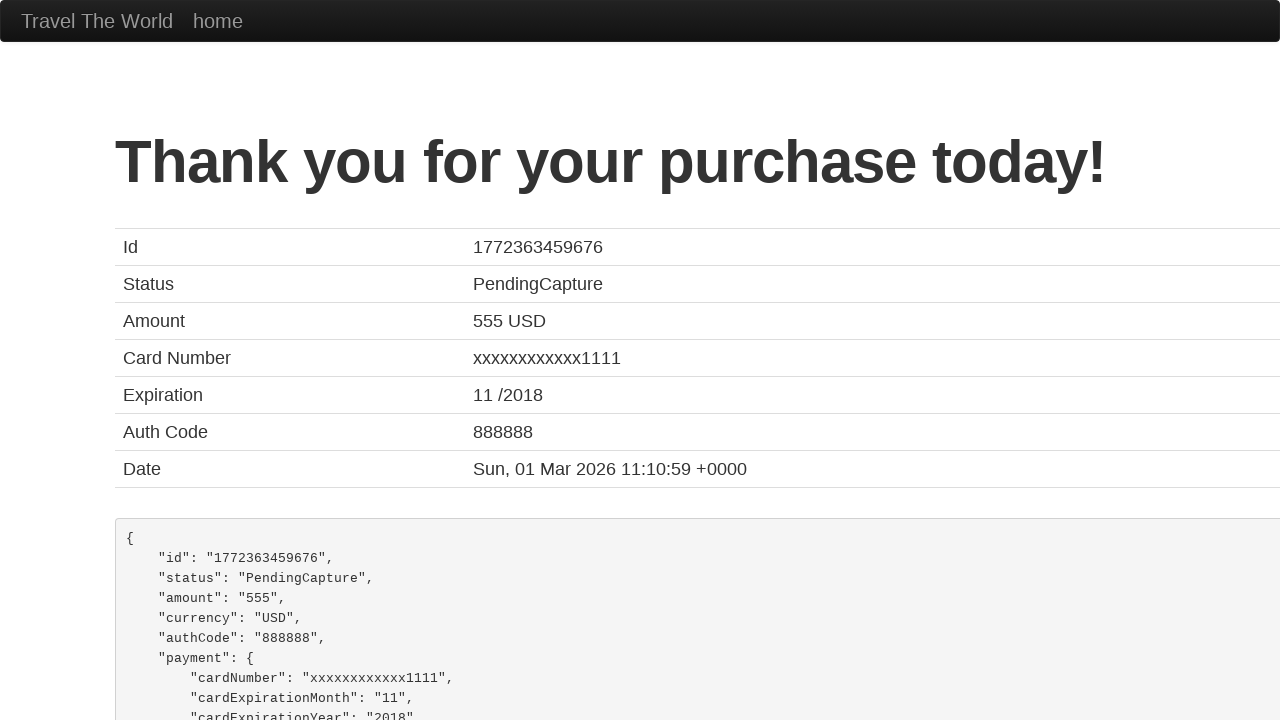